Tests the search functionality on Python.org by searching for "pycon" and verifying results are returned

Starting URL: http://www.python.org

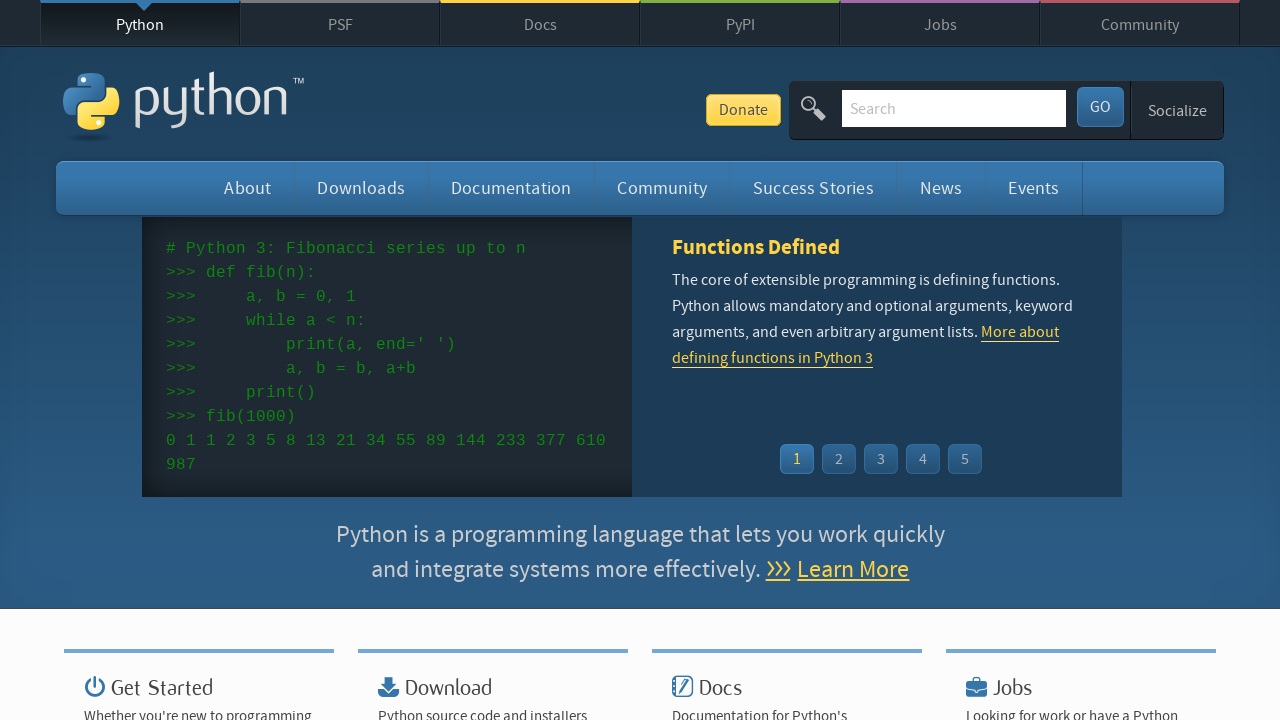

Cleared the search input field on input[name='q']
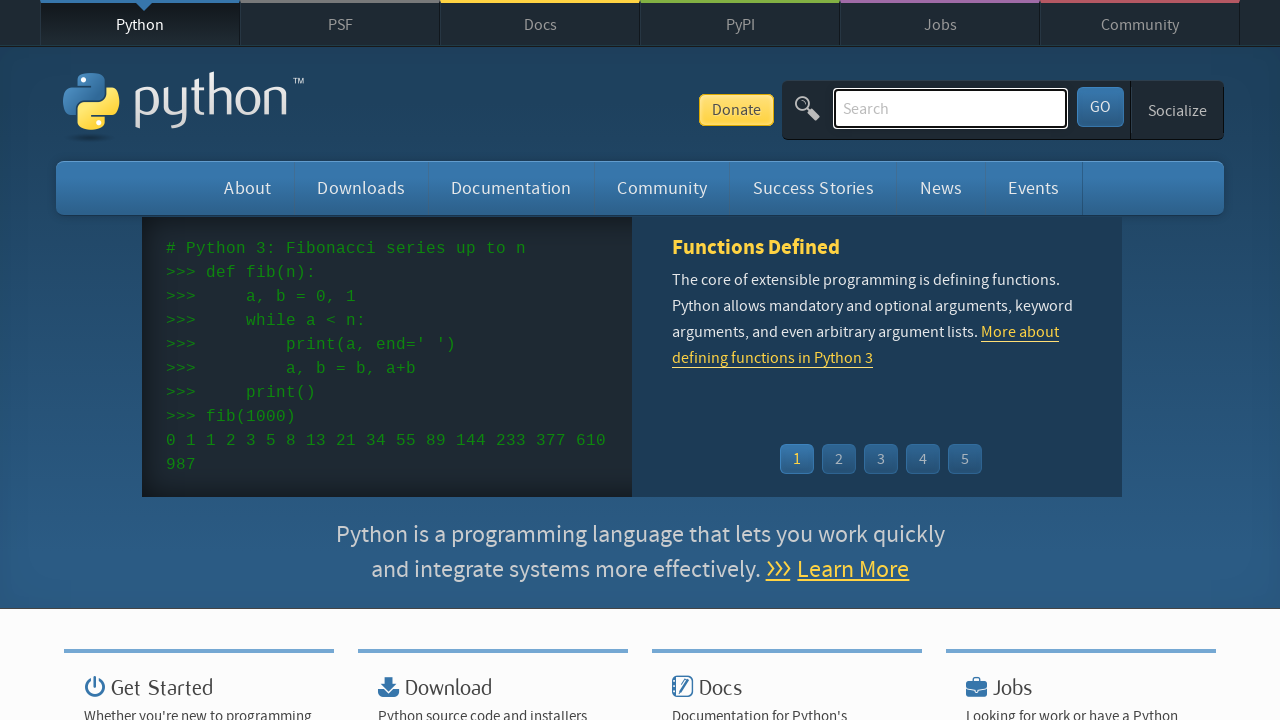

Filled search field with 'pycon' on input[name='q']
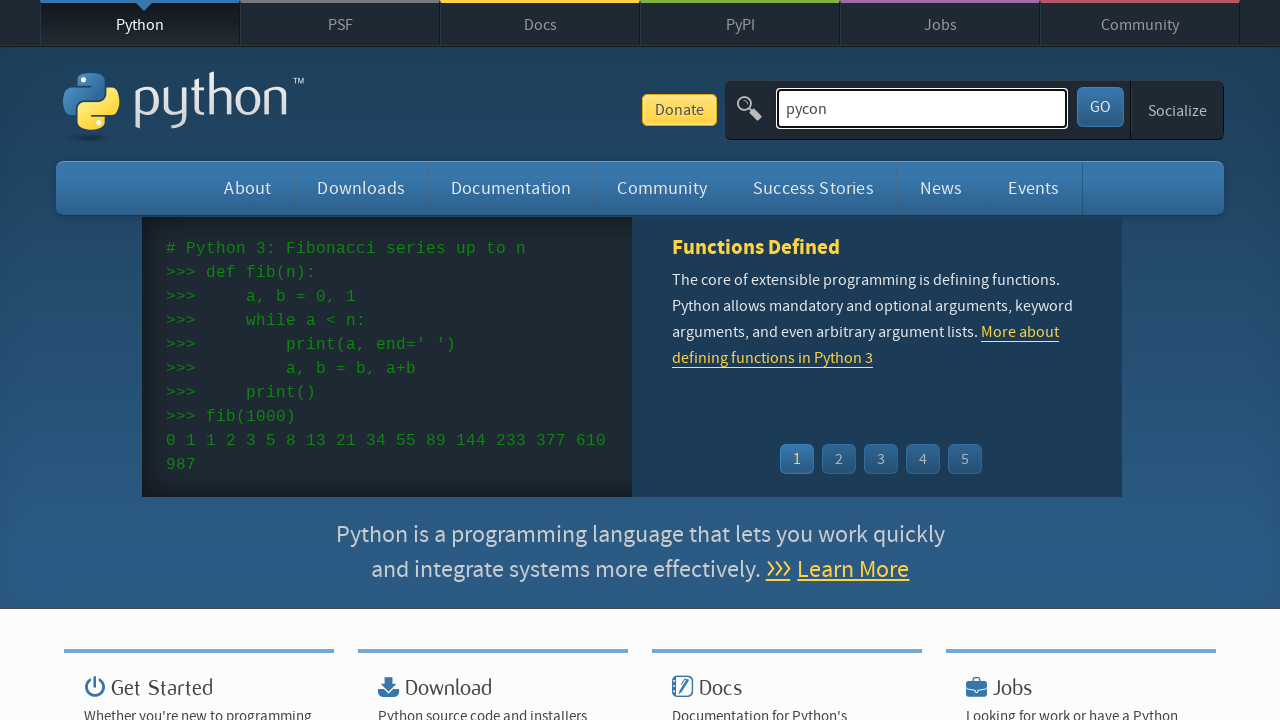

Pressed Enter to submit the search on input[name='q']
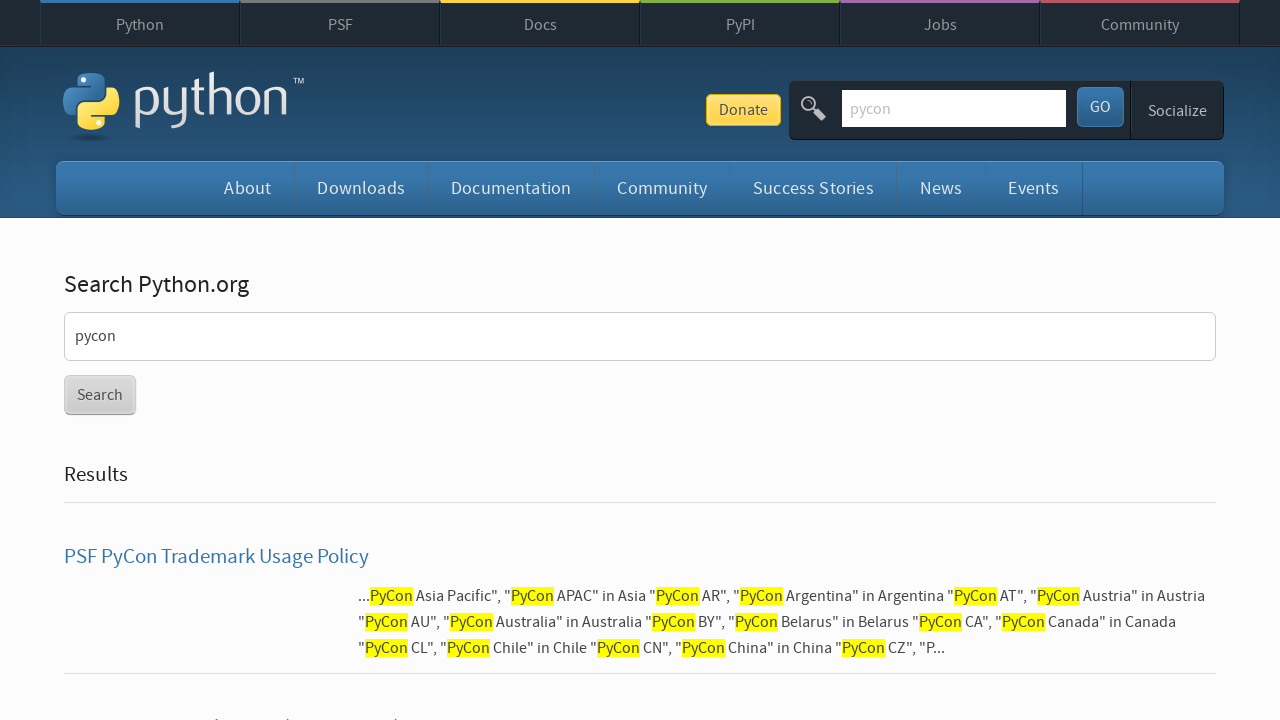

Search results page loaded (network idle)
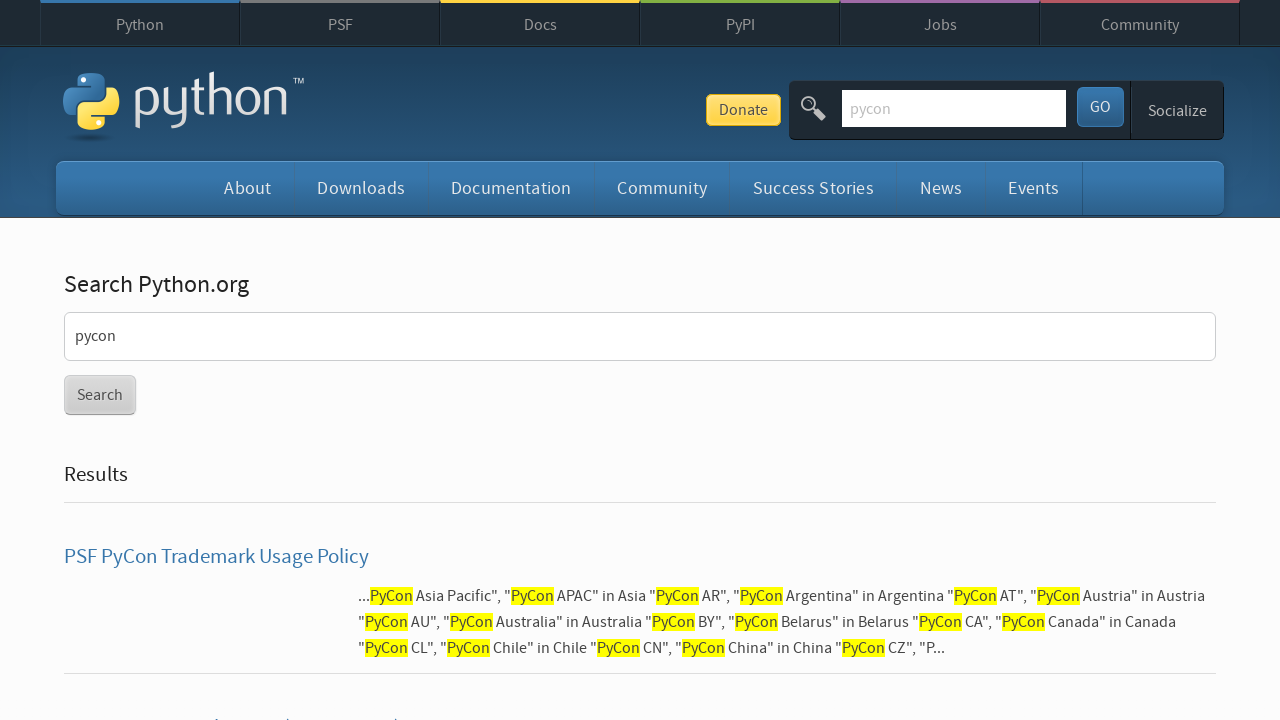

Verified that search returned results for 'pycon'
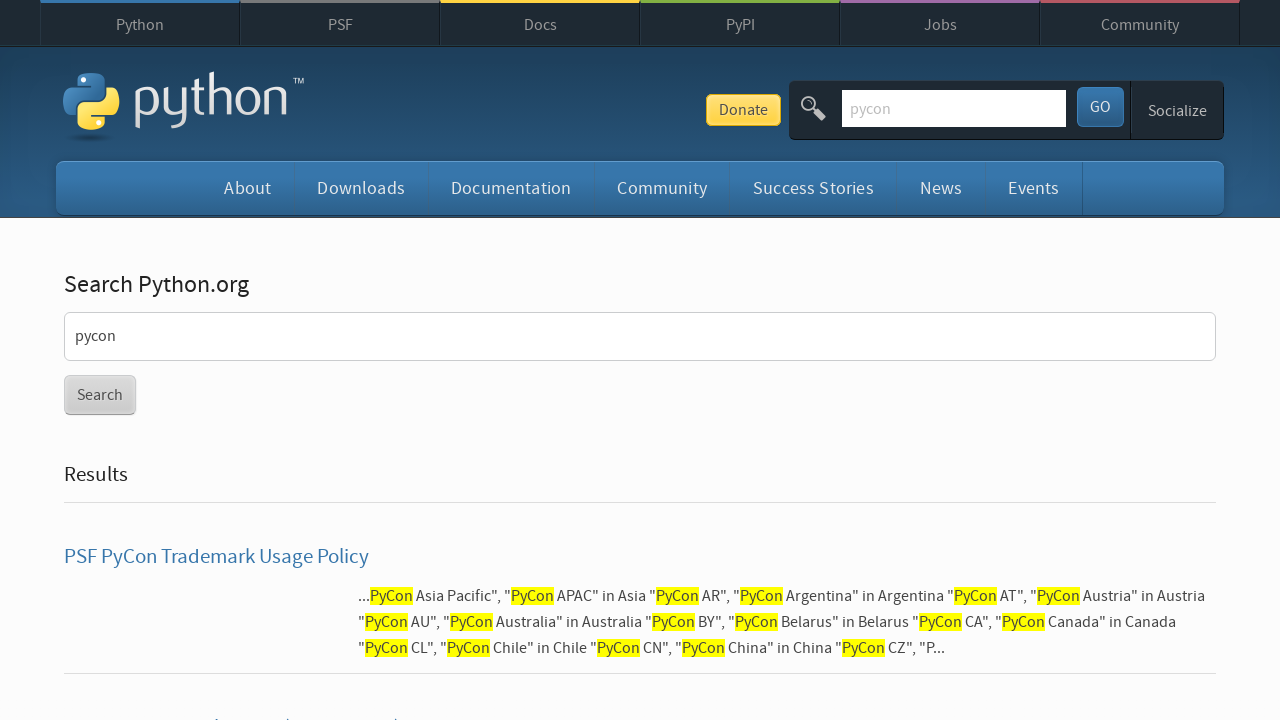

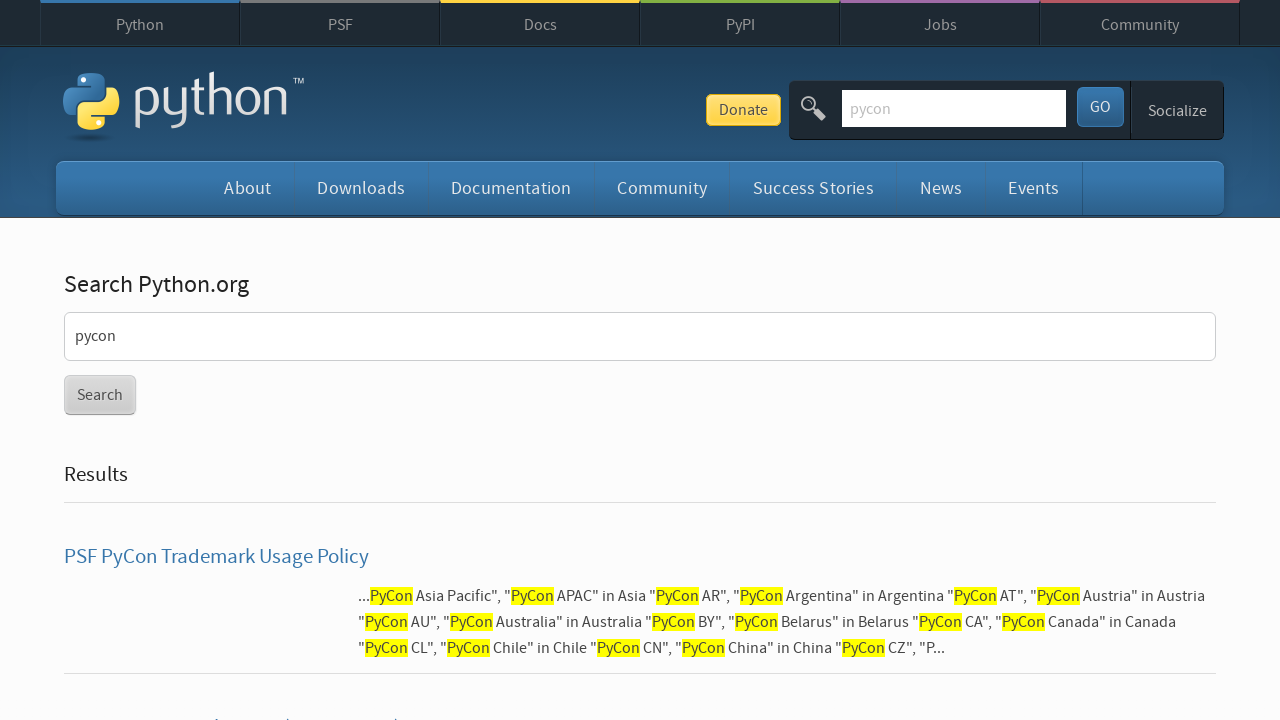